Tests file upload functionality by selecting a file through the upload input element

Starting URL: https://demoqa.com/upload-download

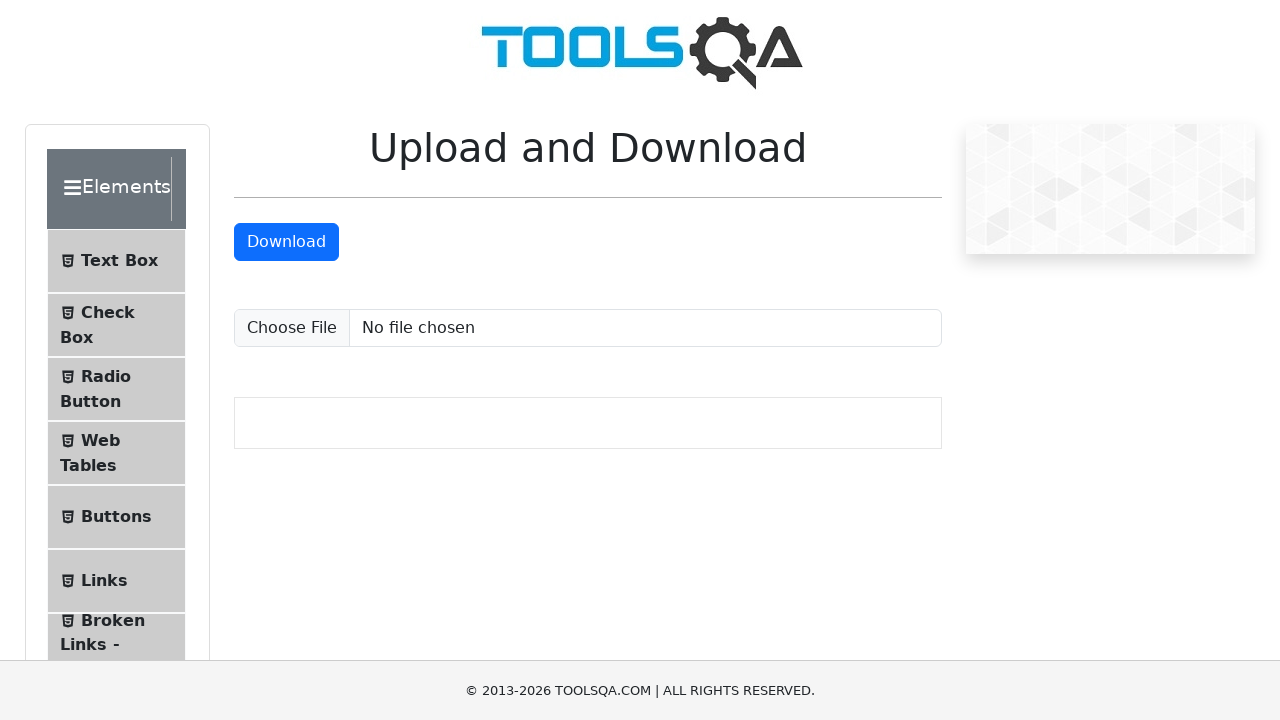

Created temporary text file for upload testing
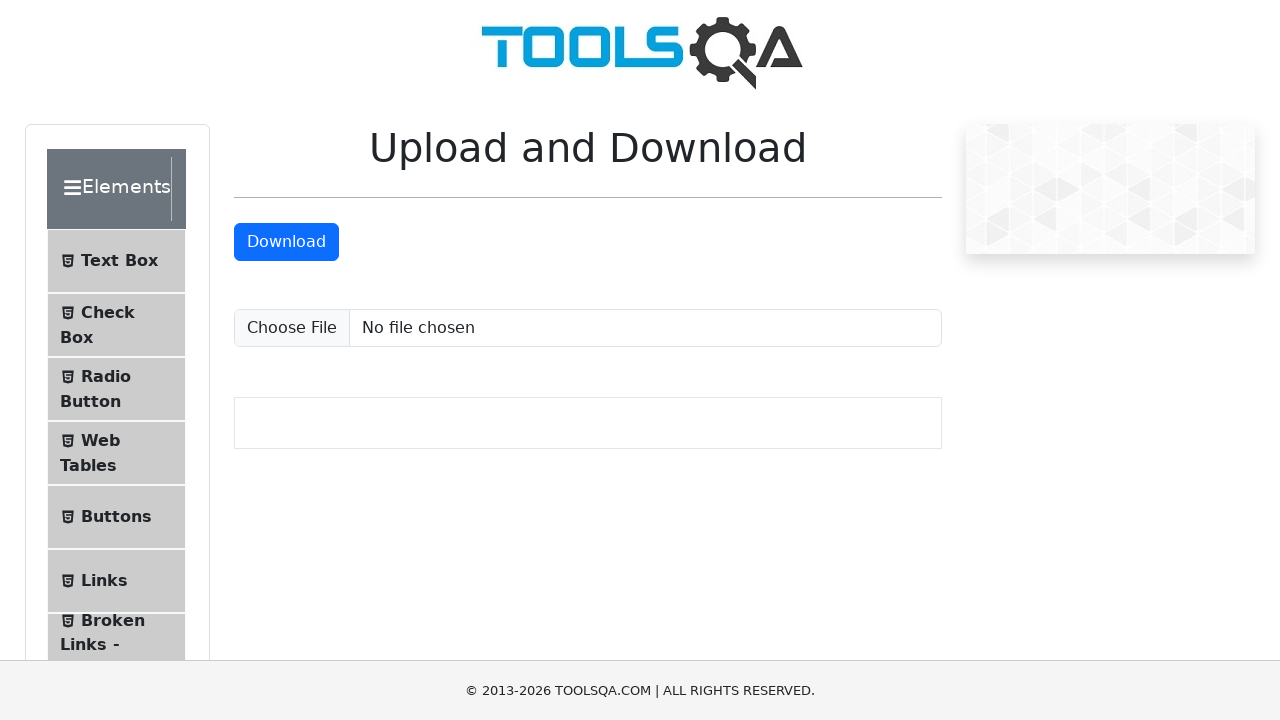

Selected and uploaded file through the upload input element
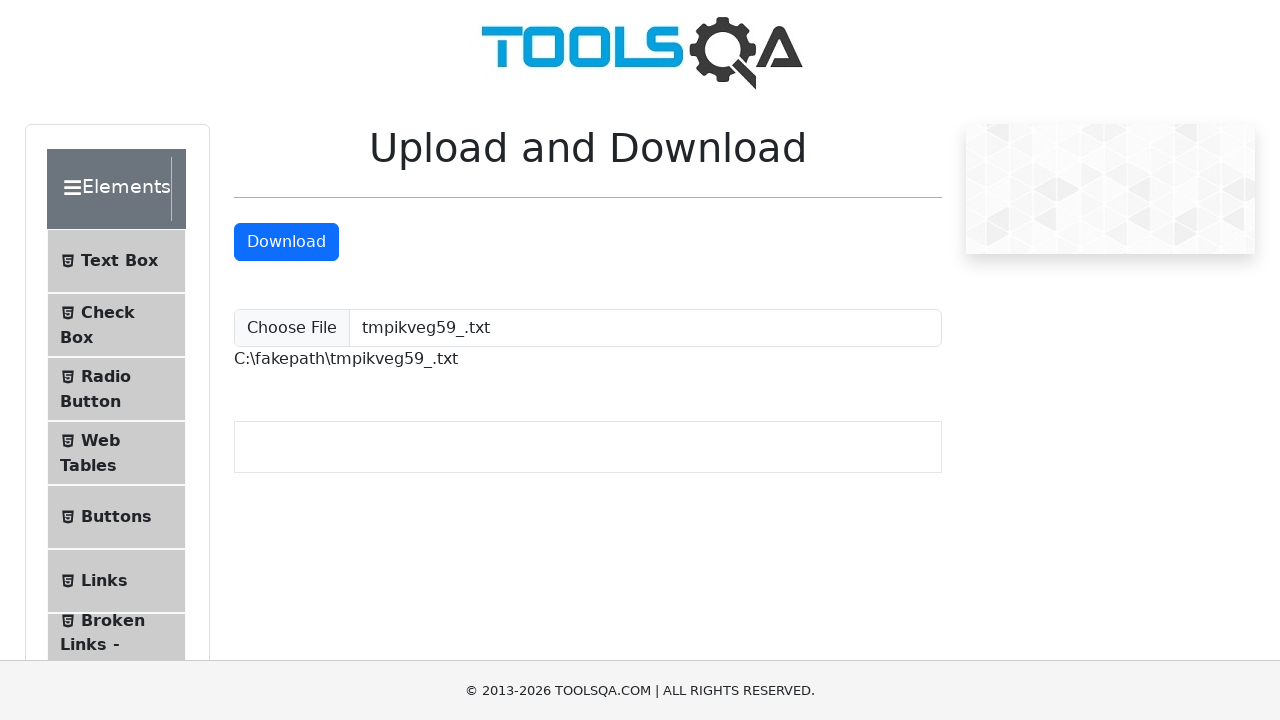

Cleaned up temporary file after upload
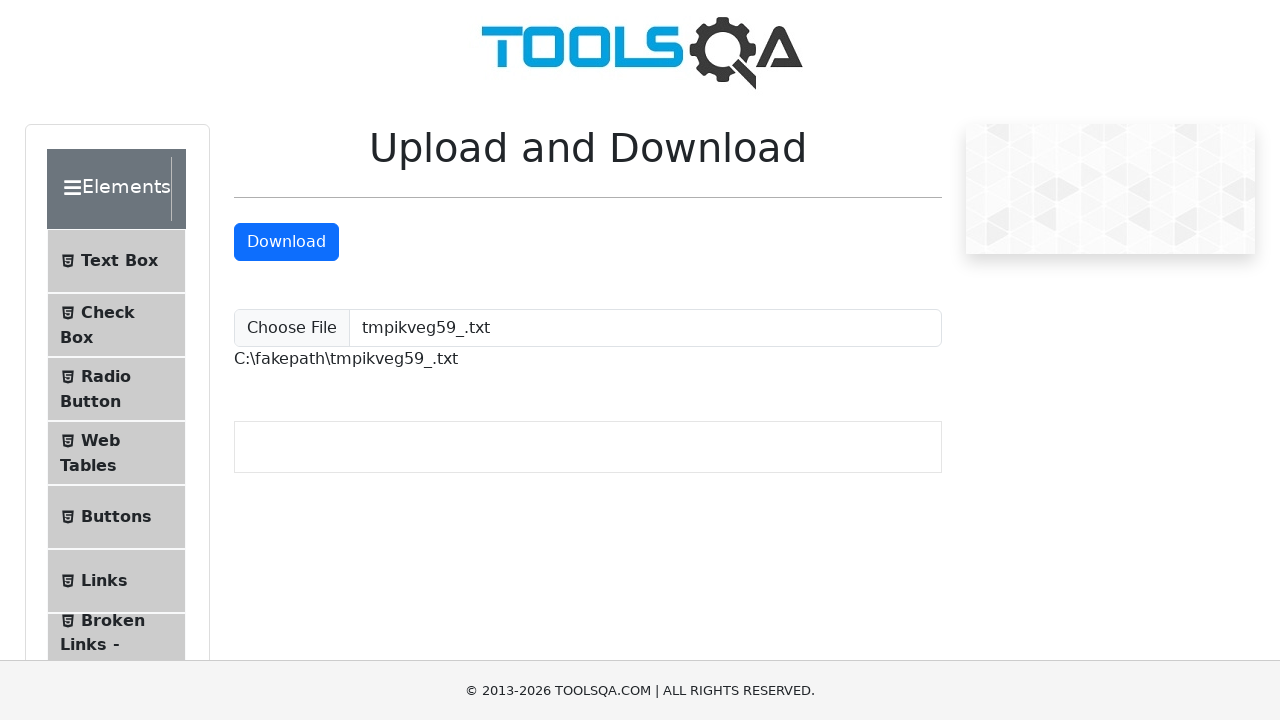

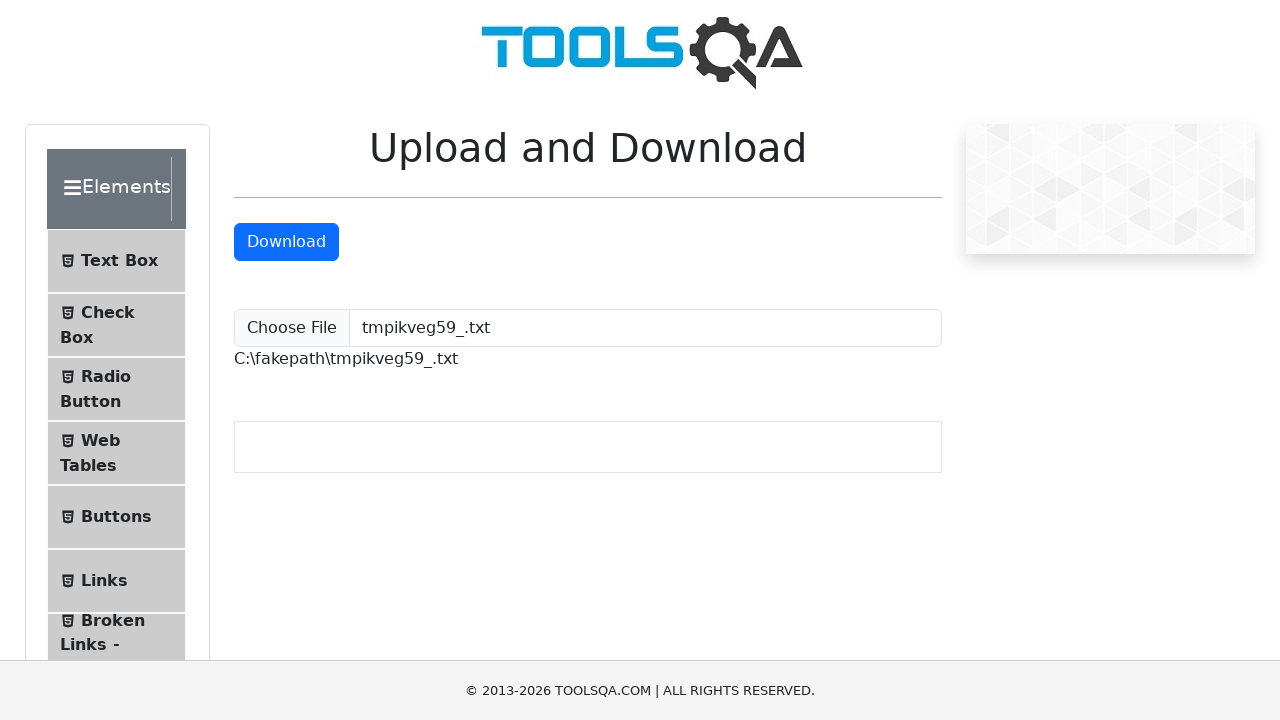